Tests clearing the complete state of all items by checking then unchecking the toggle all

Starting URL: https://demo.playwright.dev/todomvc

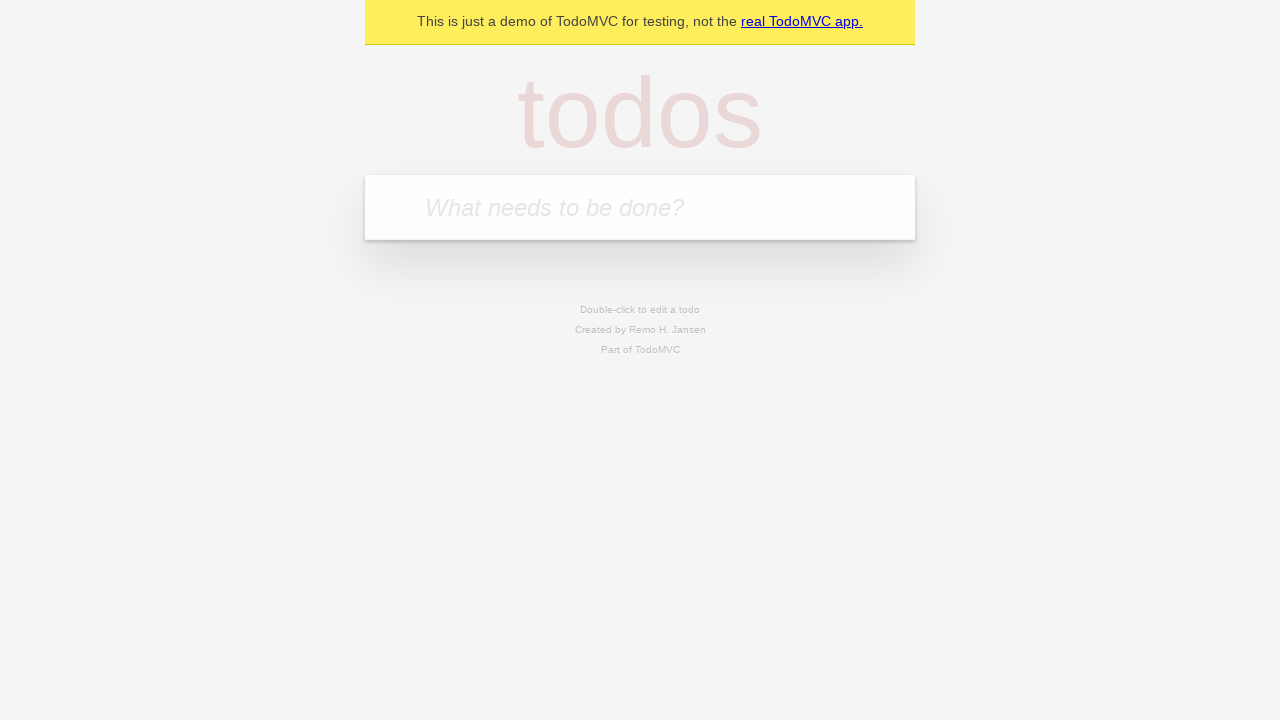

Filled todo input with 'buy some cheese' on internal:attr=[placeholder="What needs to be done?"i]
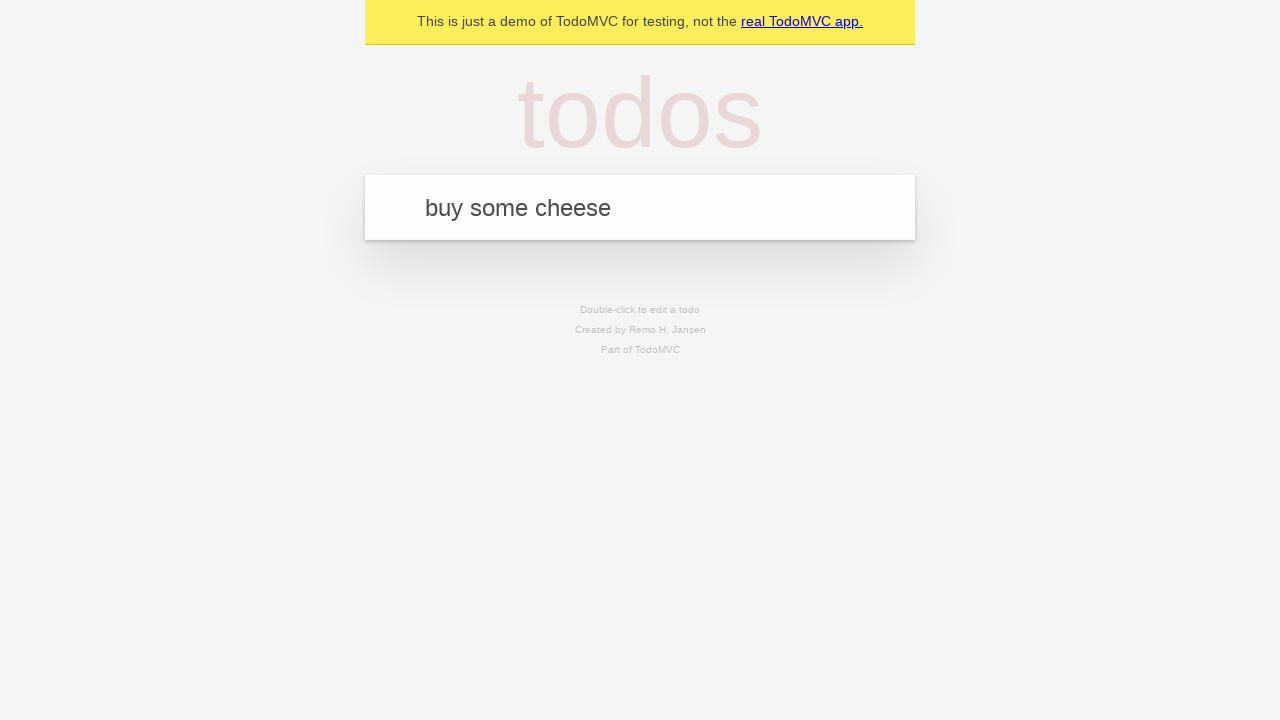

Pressed Enter to create first todo item on internal:attr=[placeholder="What needs to be done?"i]
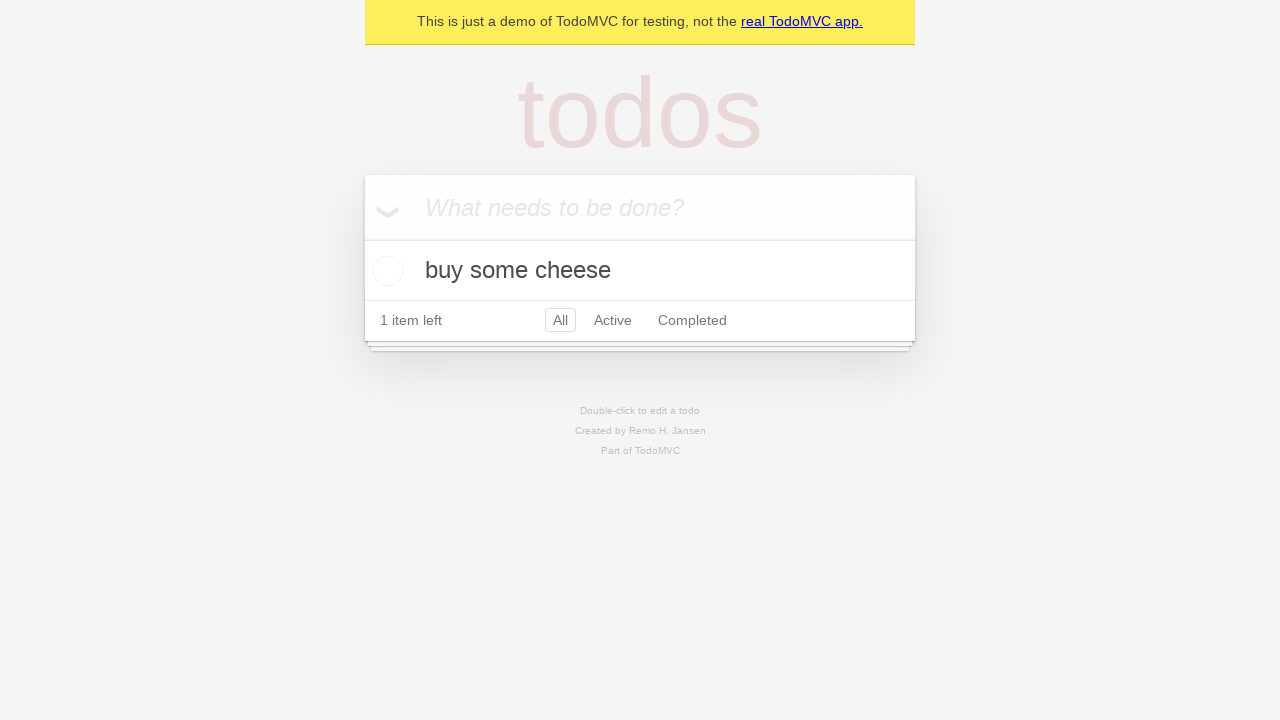

Filled todo input with 'feed the cat' on internal:attr=[placeholder="What needs to be done?"i]
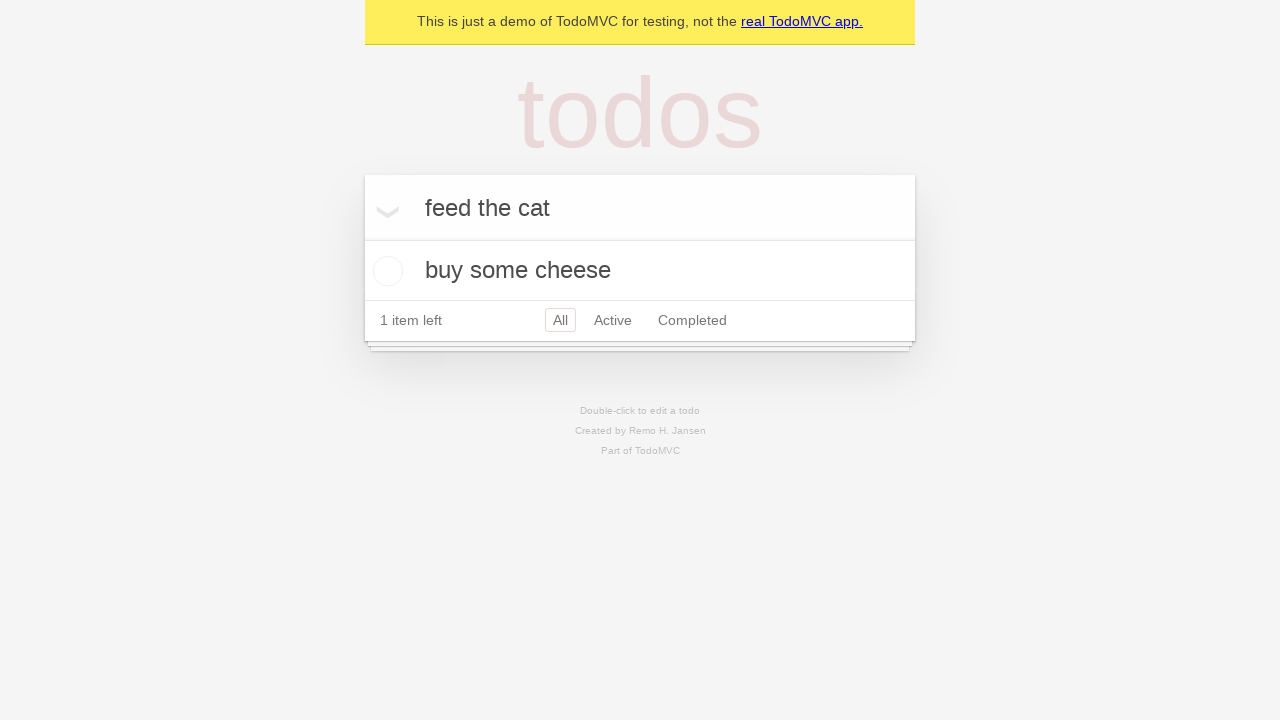

Pressed Enter to create second todo item on internal:attr=[placeholder="What needs to be done?"i]
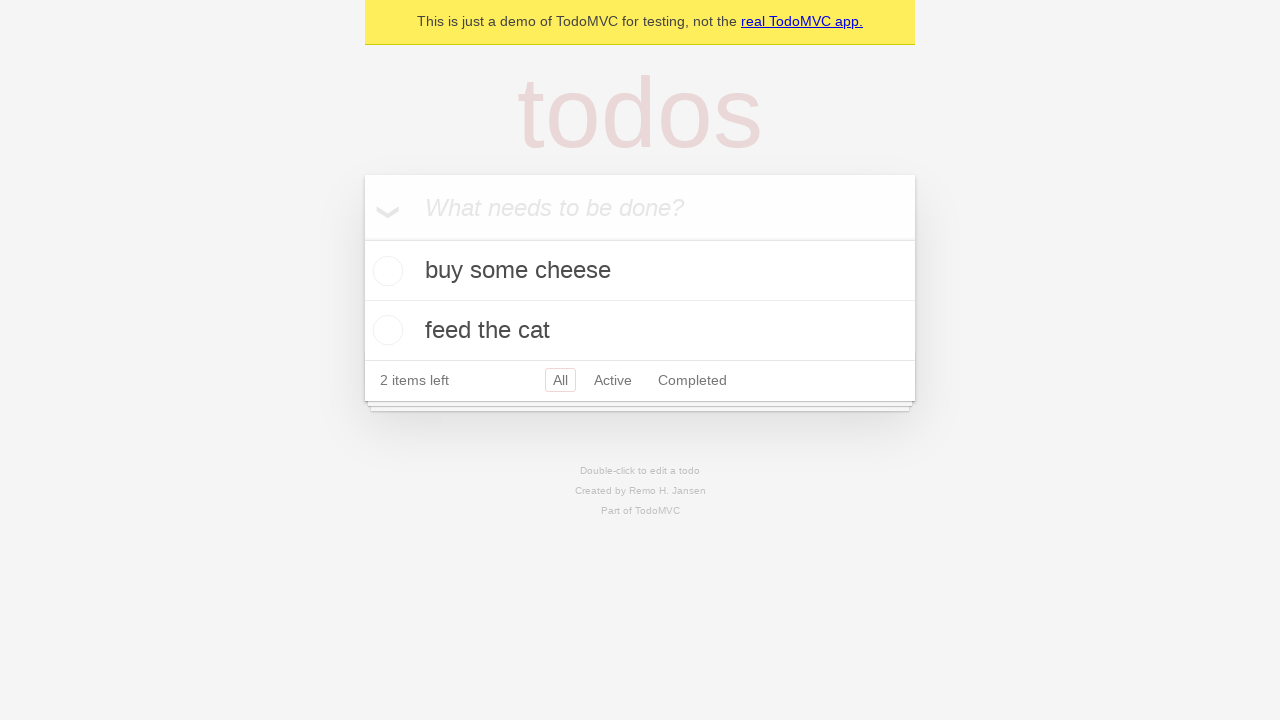

Filled todo input with 'book a doctors appointment' on internal:attr=[placeholder="What needs to be done?"i]
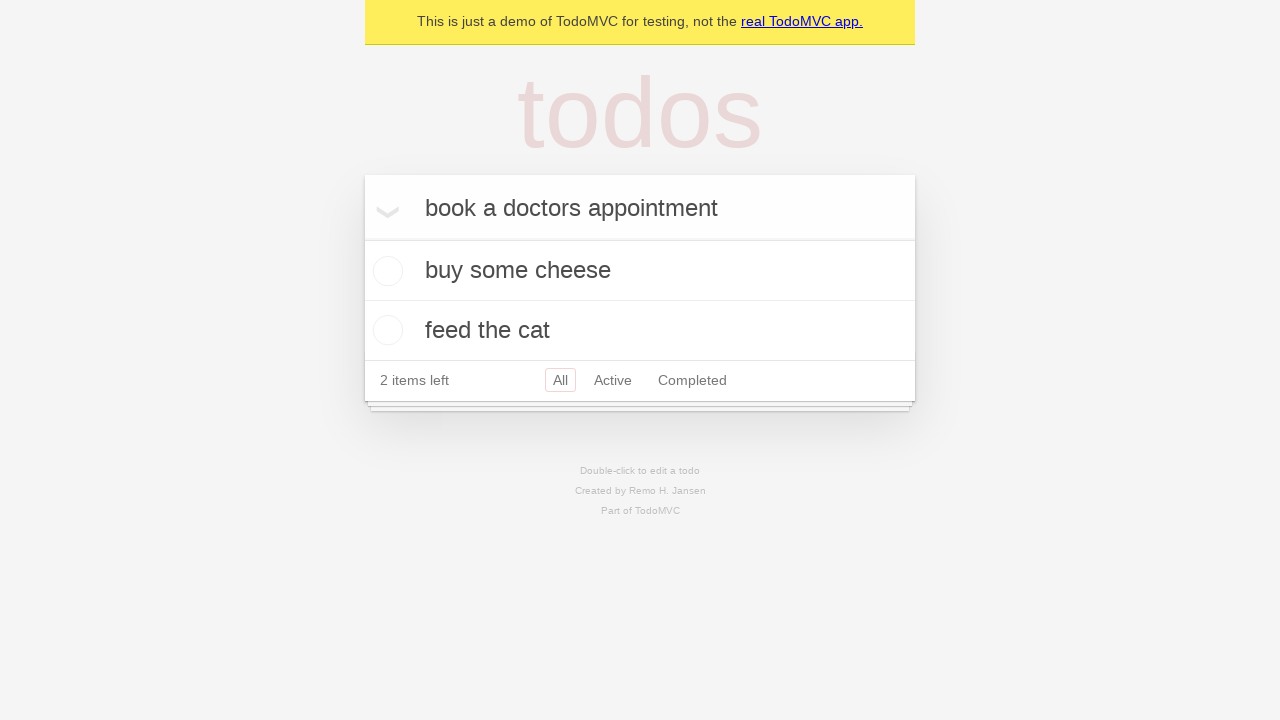

Pressed Enter to create third todo item on internal:attr=[placeholder="What needs to be done?"i]
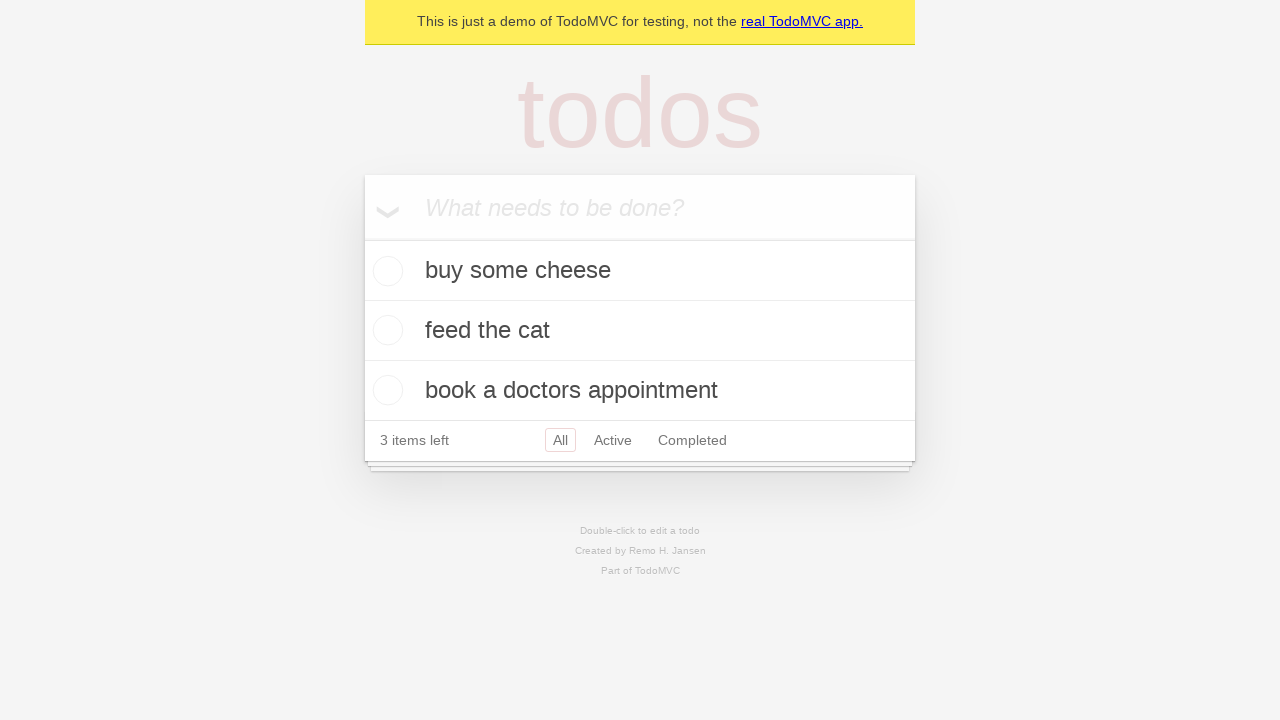

Clicked 'Mark all as complete' toggle to check all items at (362, 238) on internal:label="Mark all as complete"i
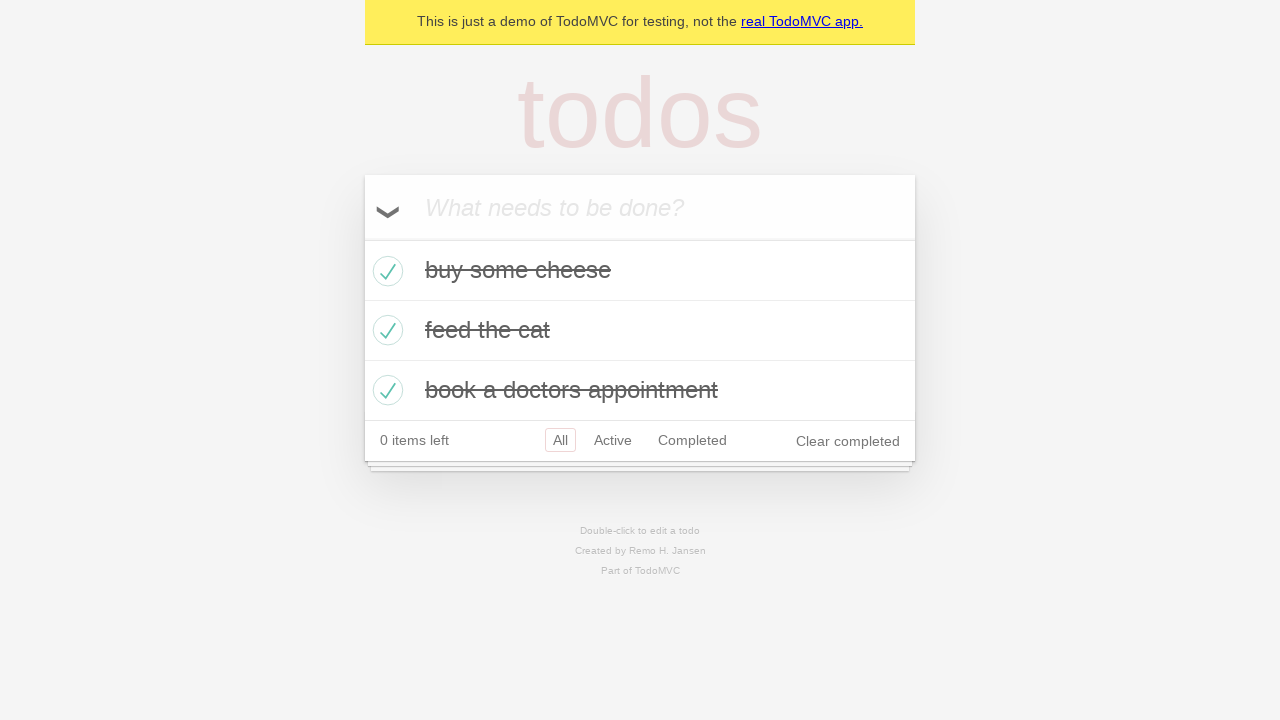

Clicked 'Mark all as complete' toggle to uncheck all items at (362, 238) on internal:label="Mark all as complete"i
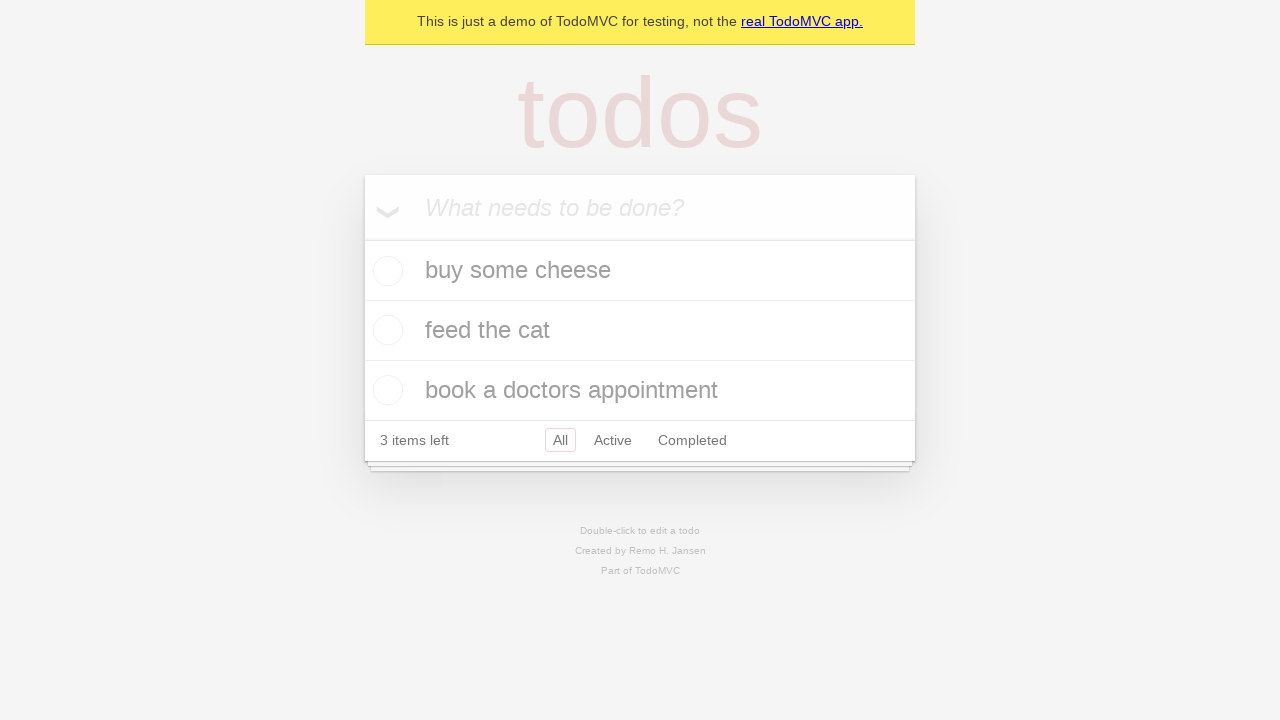

Waited for todo items to be visible
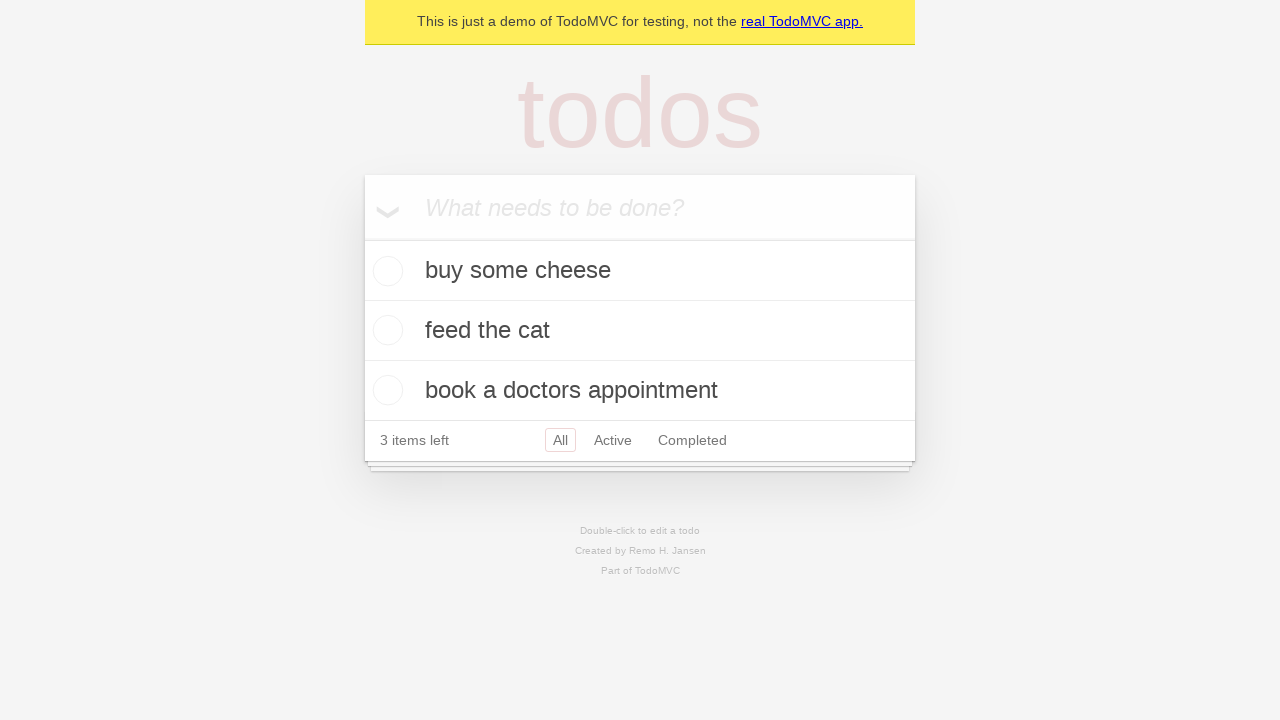

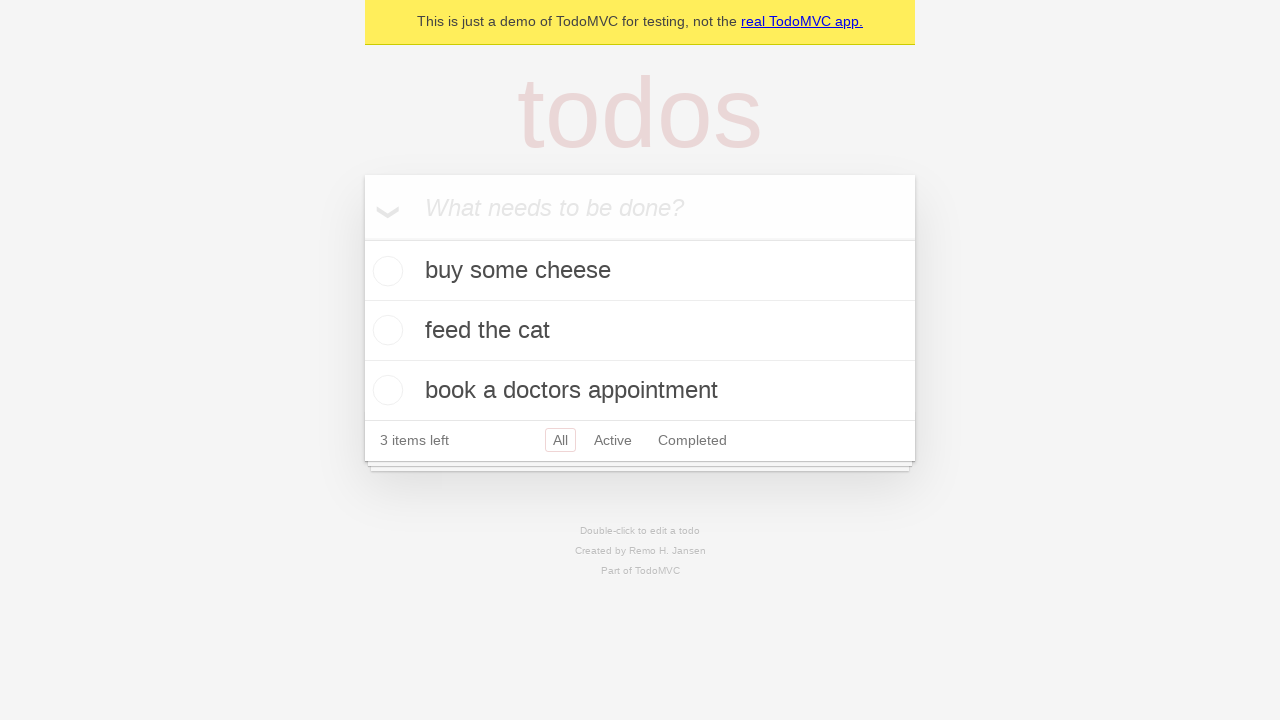